Tests navigation to the Select Menu widget page by clicking on the Widgets section and then selecting the Select Menu option

Starting URL: https://demoqa.com/

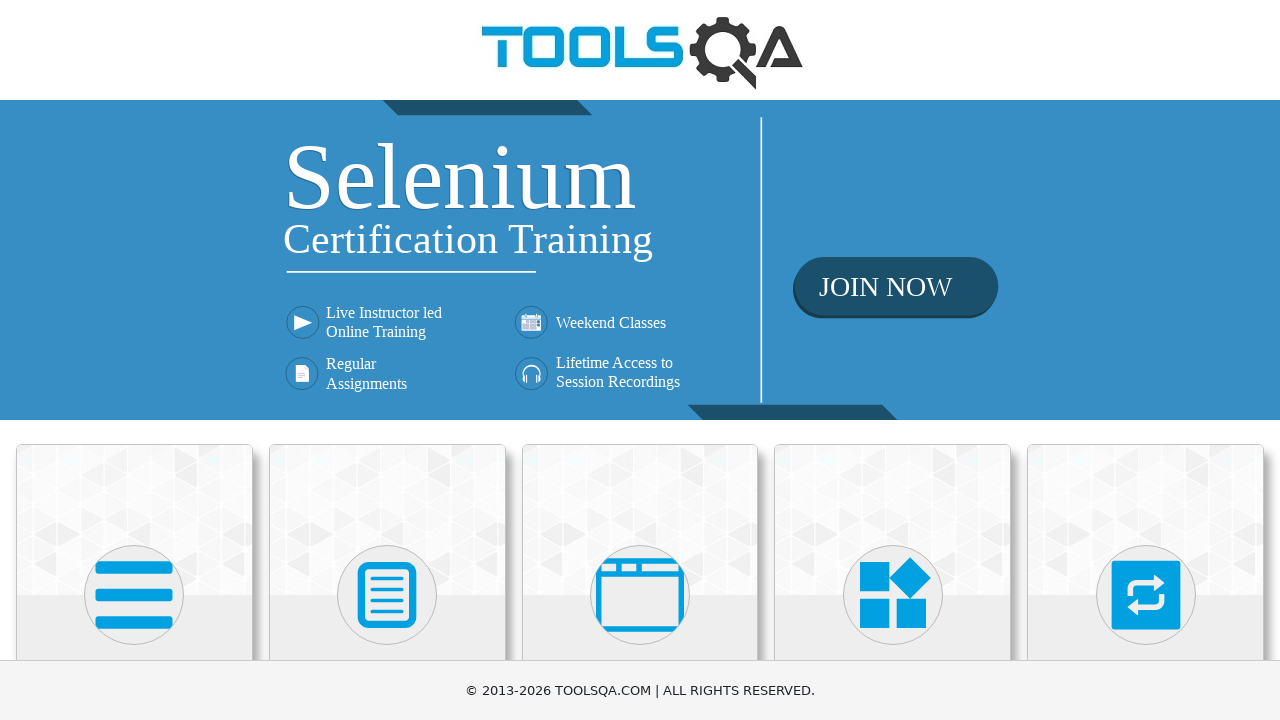

Scrolled down to view Widgets section
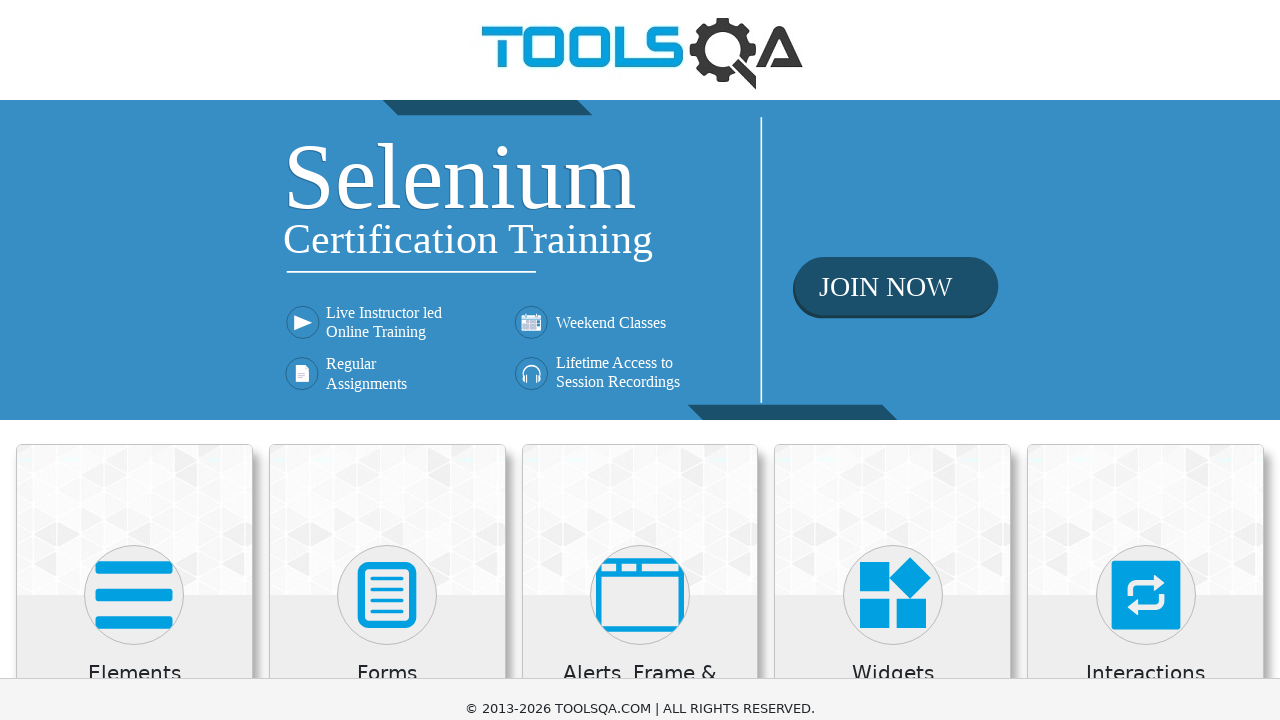

Clicked on Widgets section at (893, 6) on xpath=//h5[text()='Widgets']
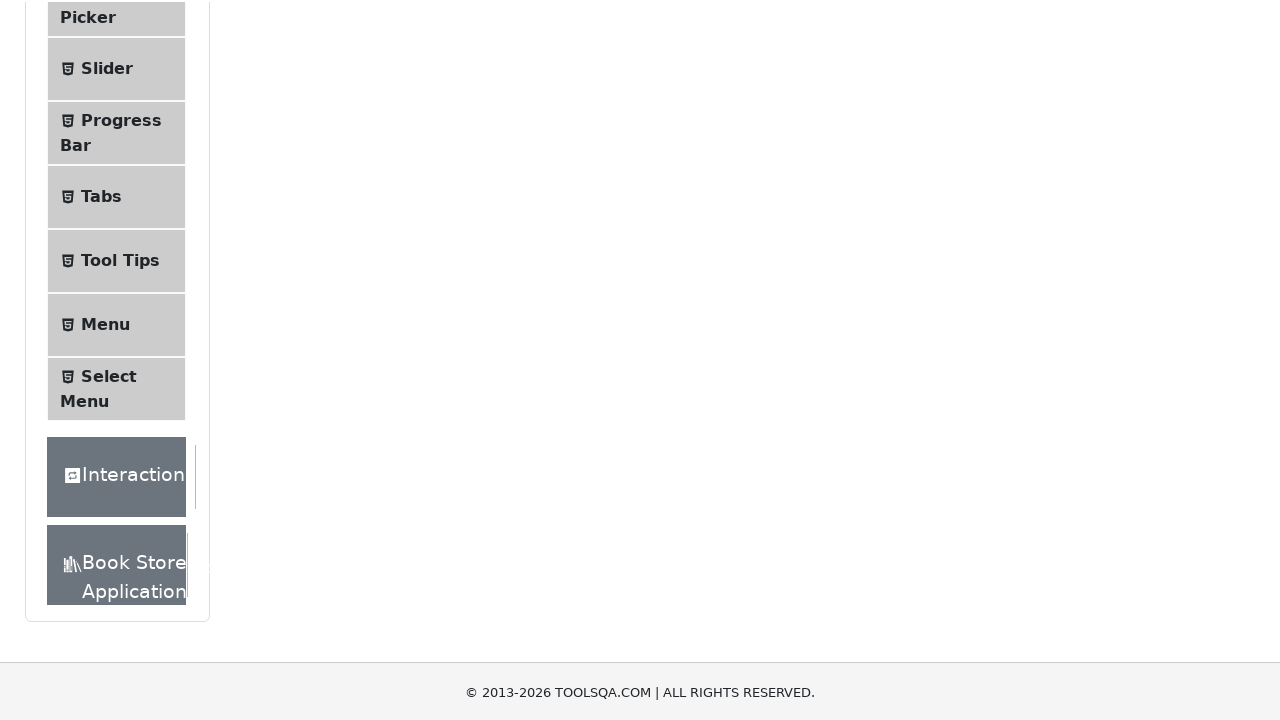

Scrolled down further to view Select Menu option
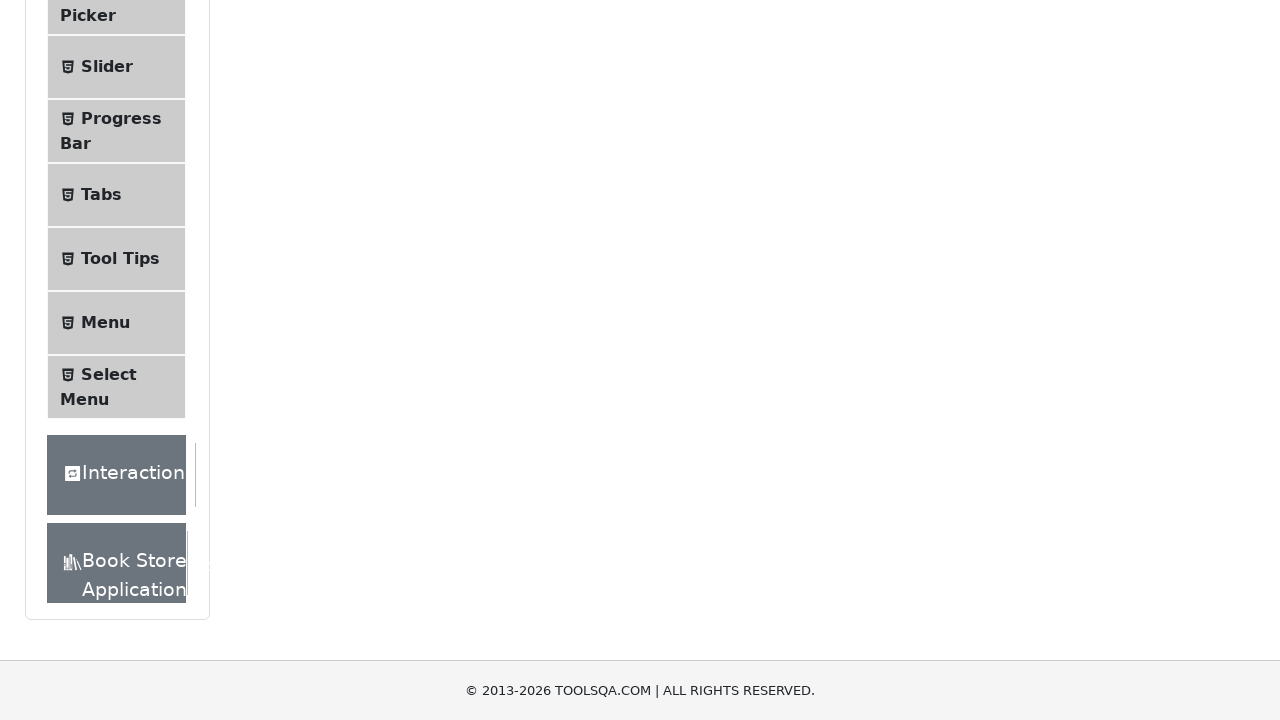

Clicked on Select Menu option at (109, 374) on xpath=//*[text()='Select Menu']
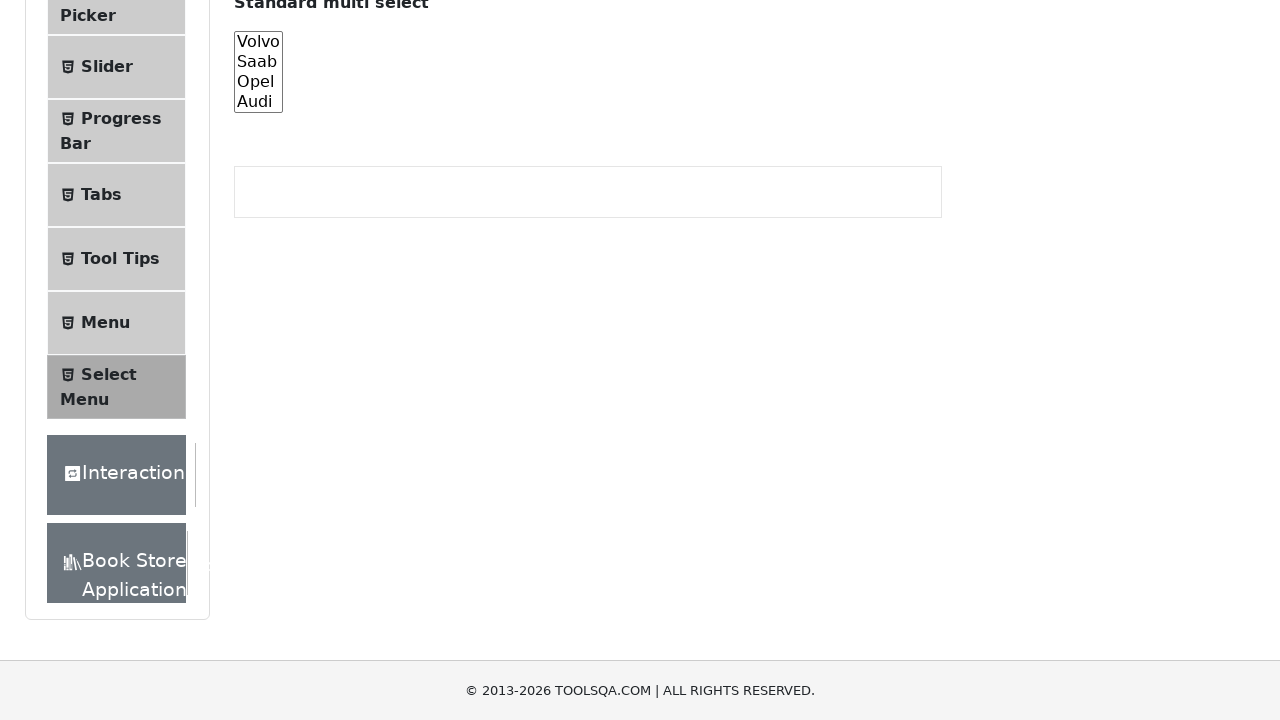

Select Menu page loaded successfully
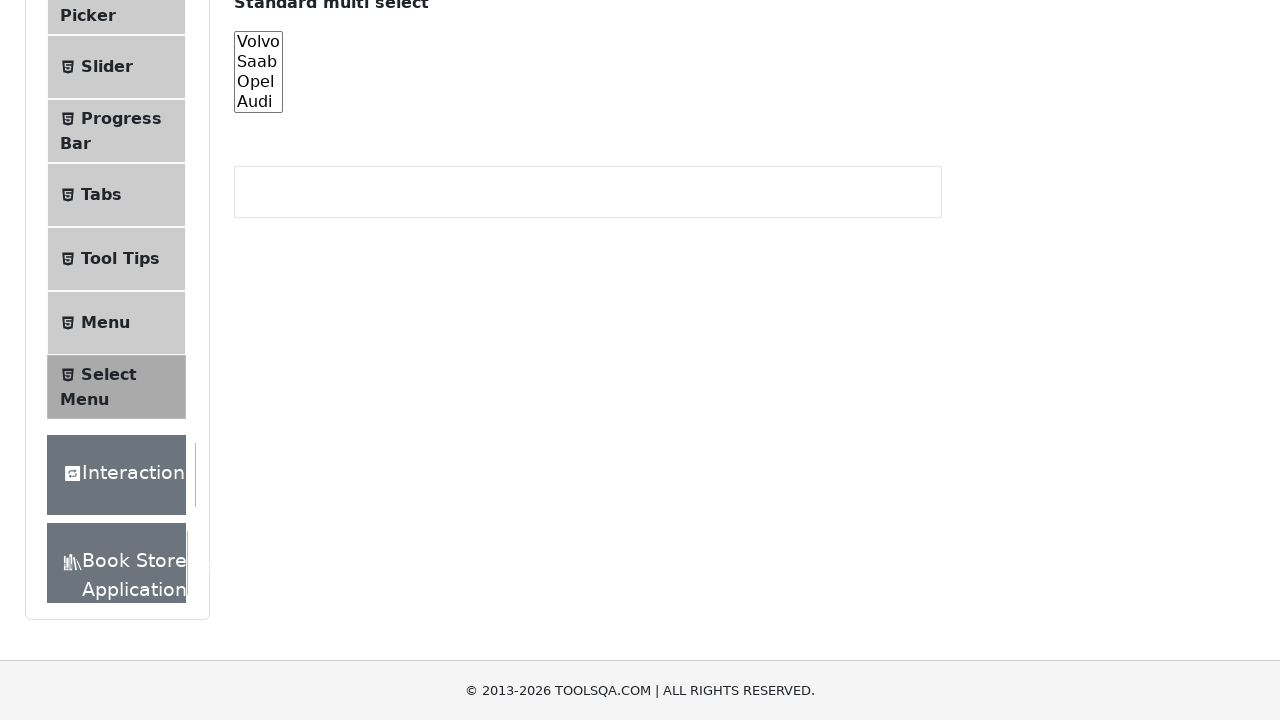

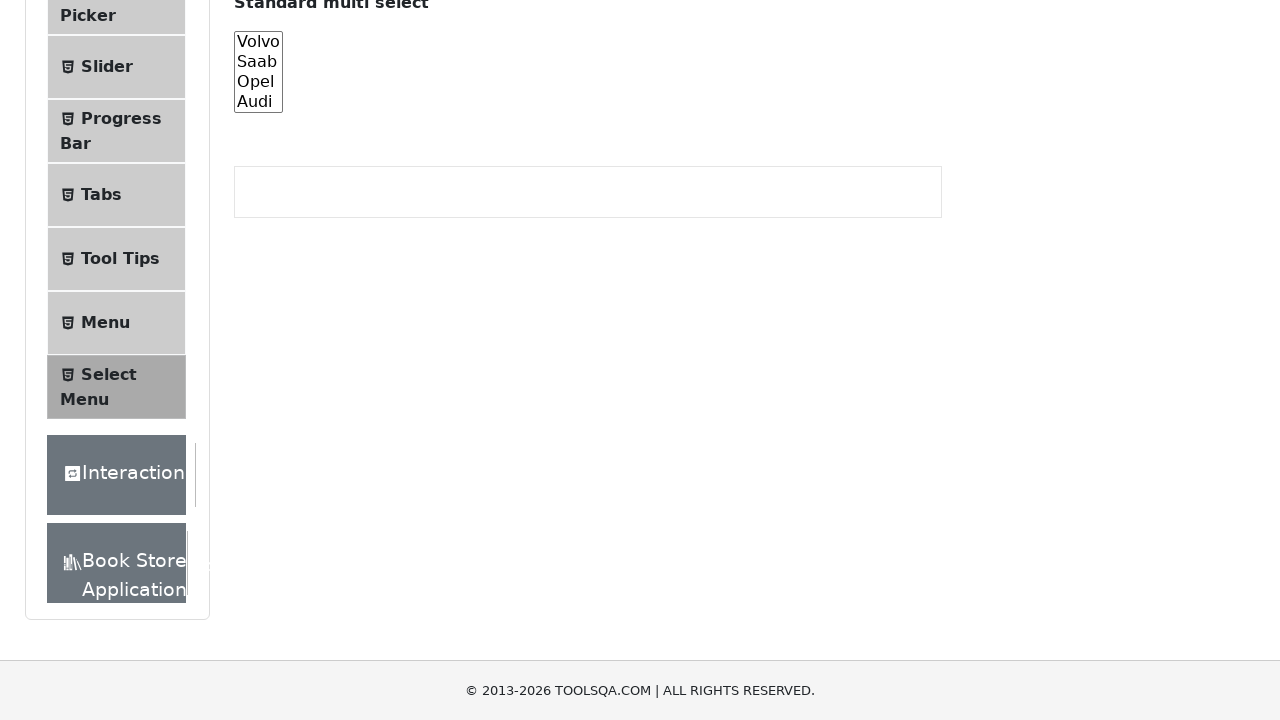